Tests injecting jQuery and jQuery Growl library into a webpage via JavaScript execution, then displays notification messages using the Growl library.

Starting URL: https://the-internet.herokuapp.com

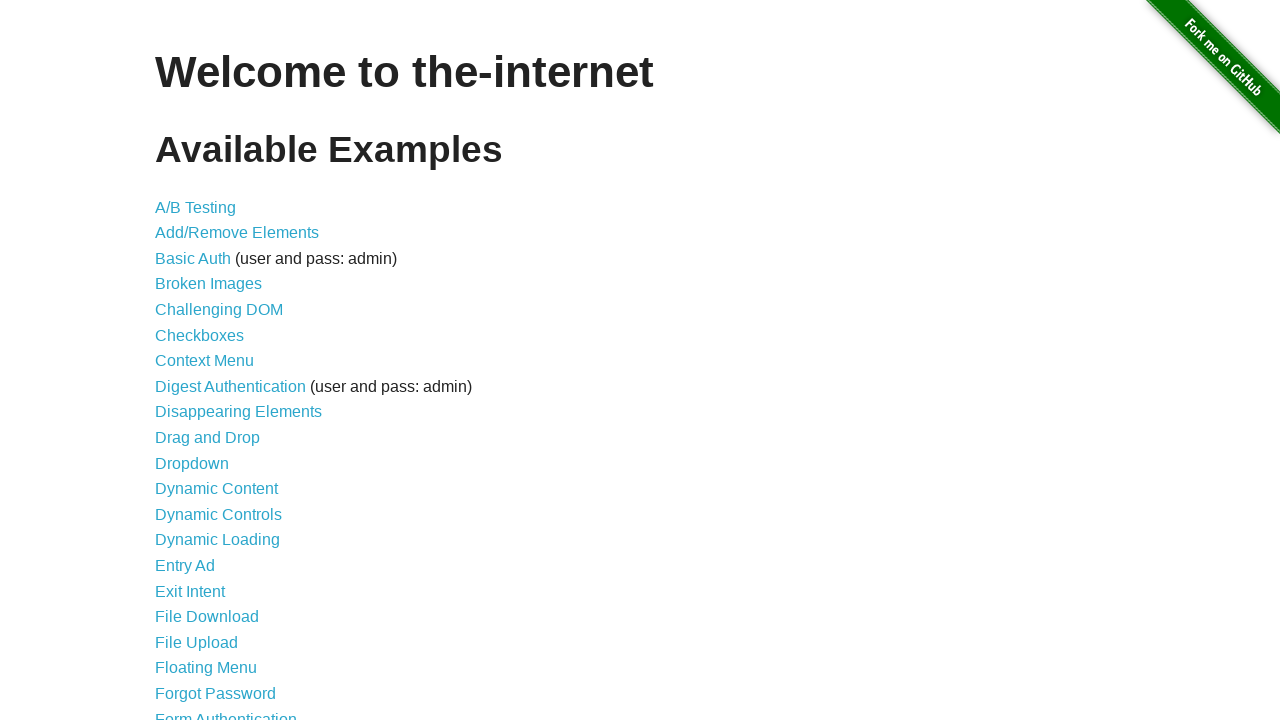

Injected jQuery library into the page if not already present
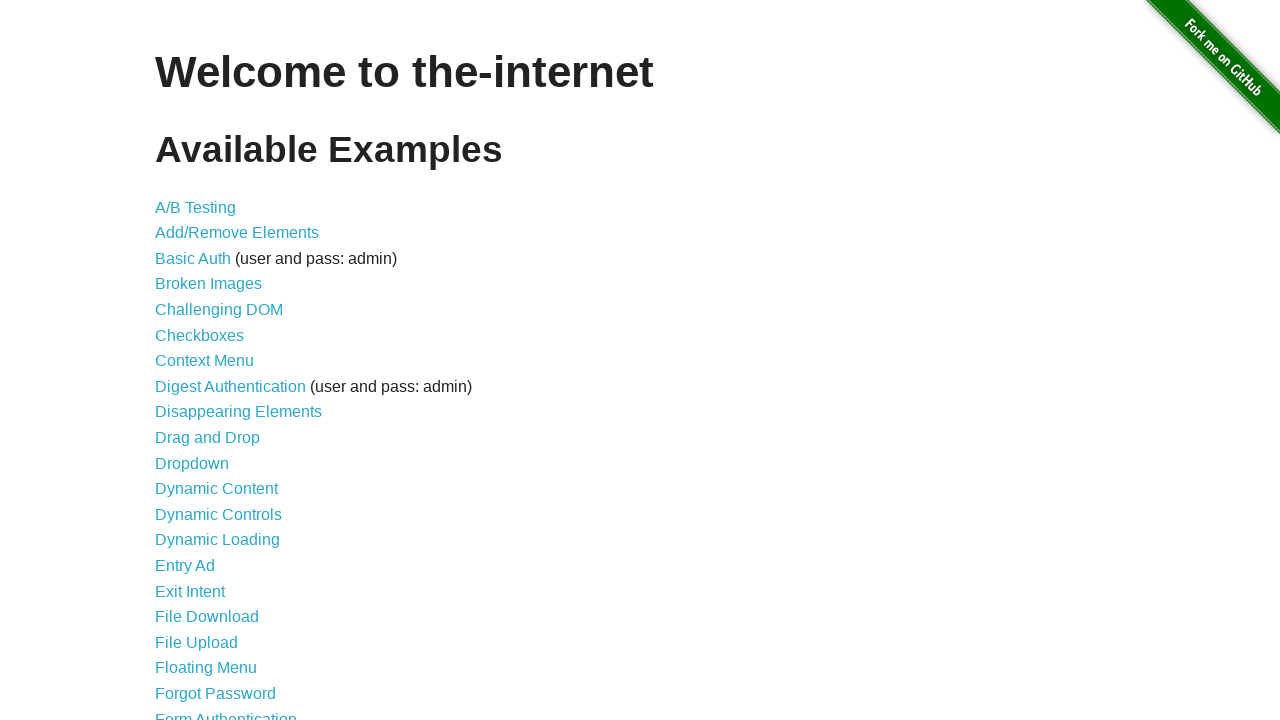

Verified jQuery loaded successfully
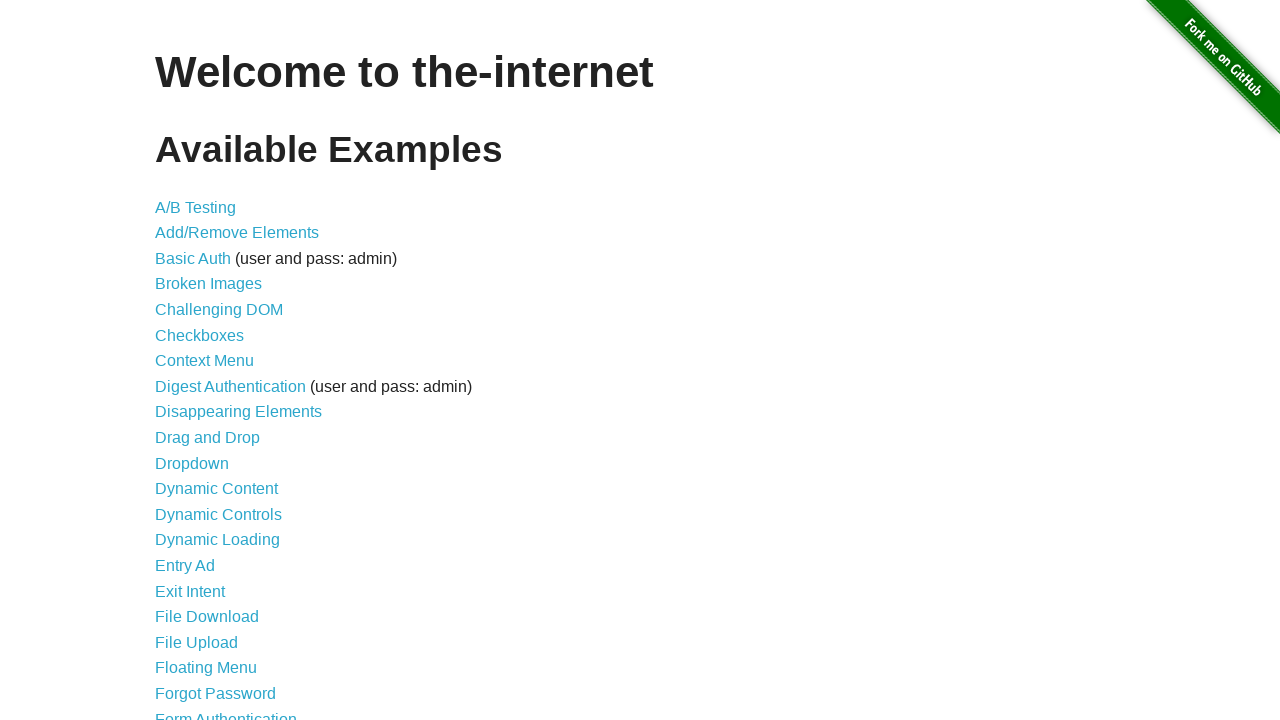

Loaded jQuery Growl library via jQuery getScript
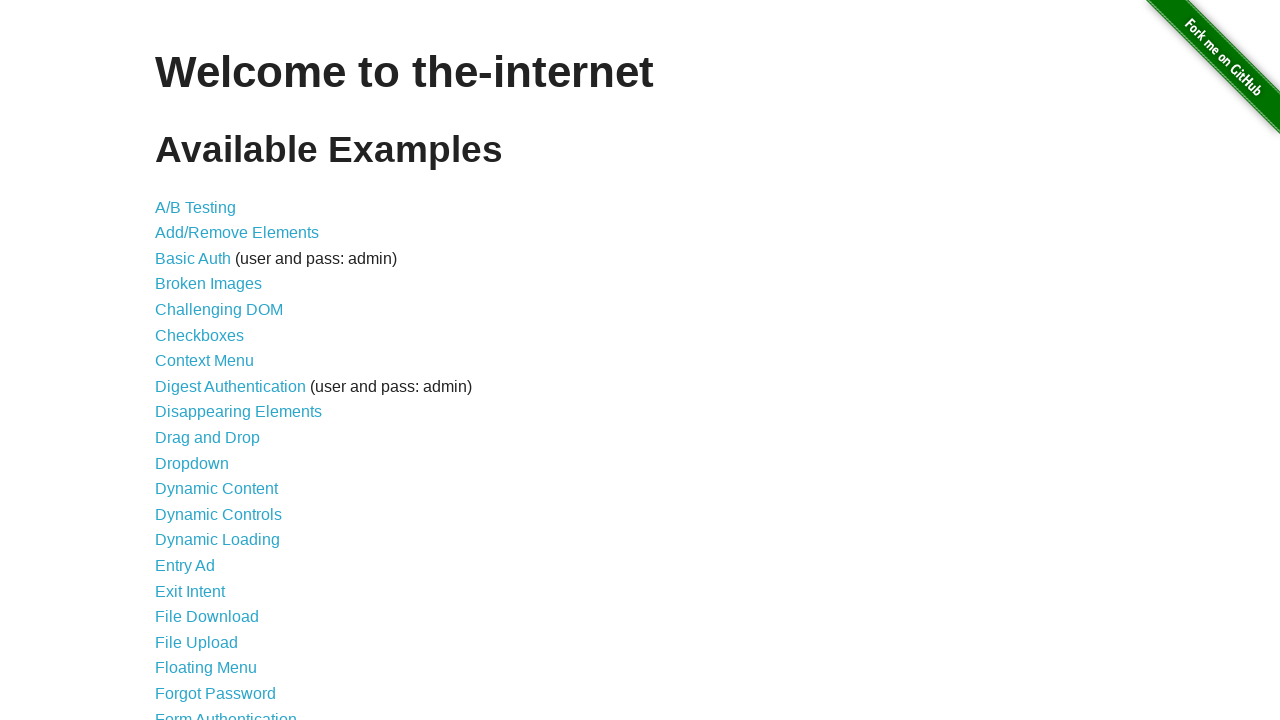

Injected jQuery Growl stylesheet into page head
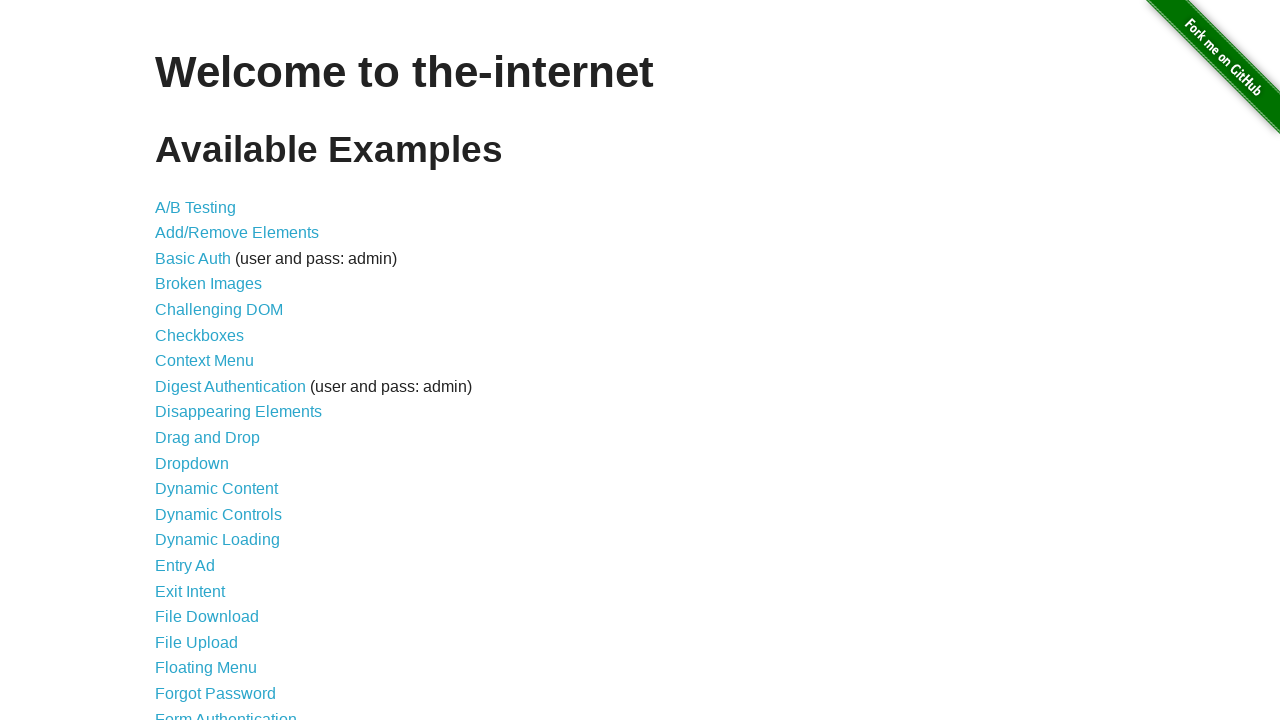

Confirmed jQuery Growl function is available
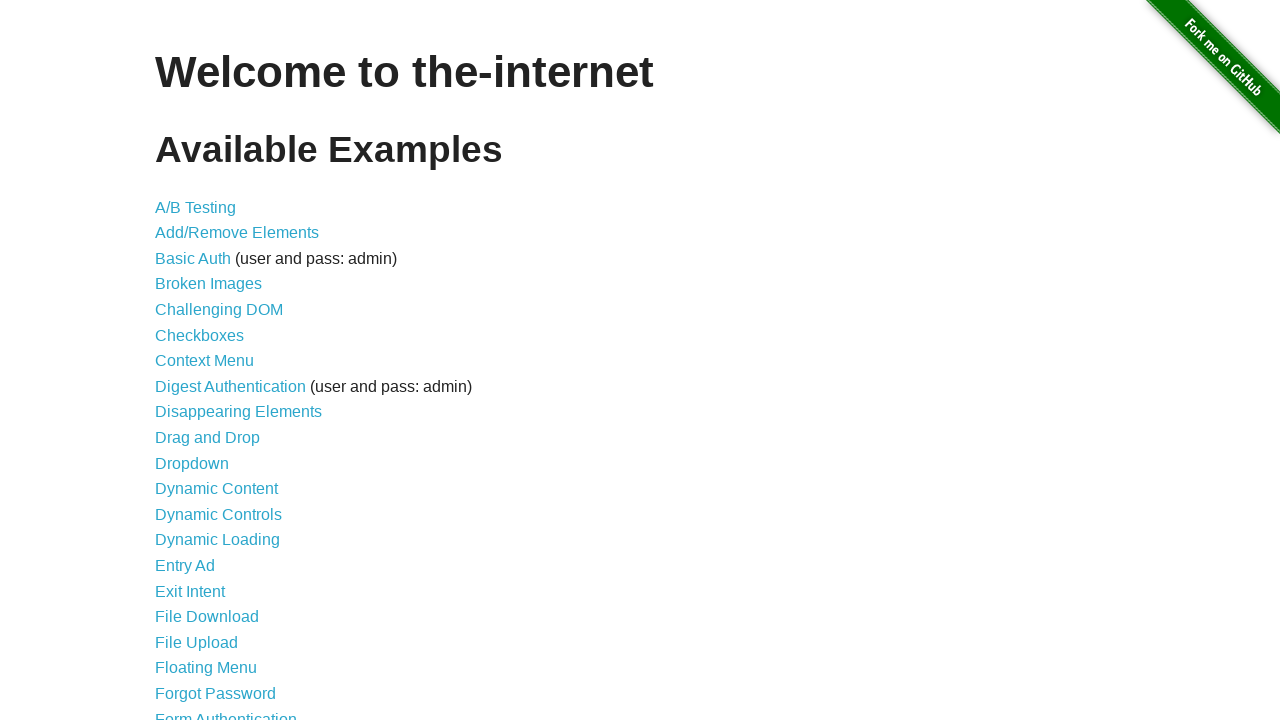

Displayed default GET notification with Growl
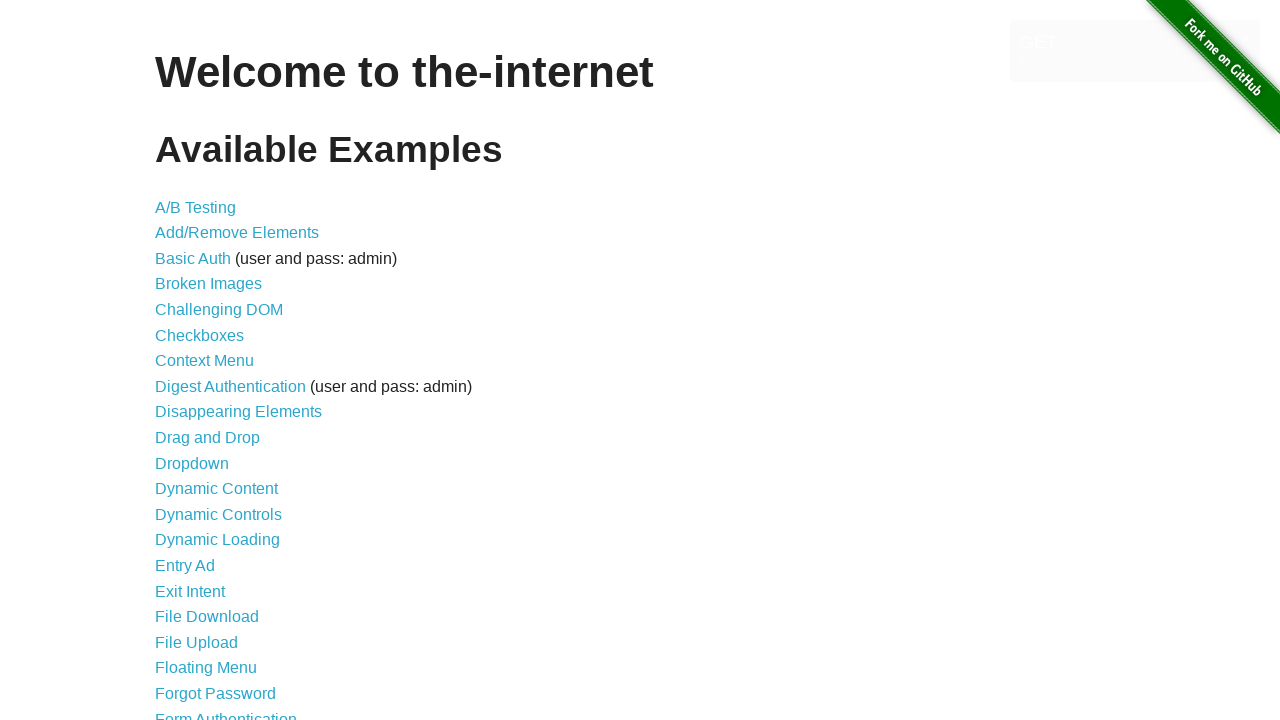

Displayed error notification with Growl
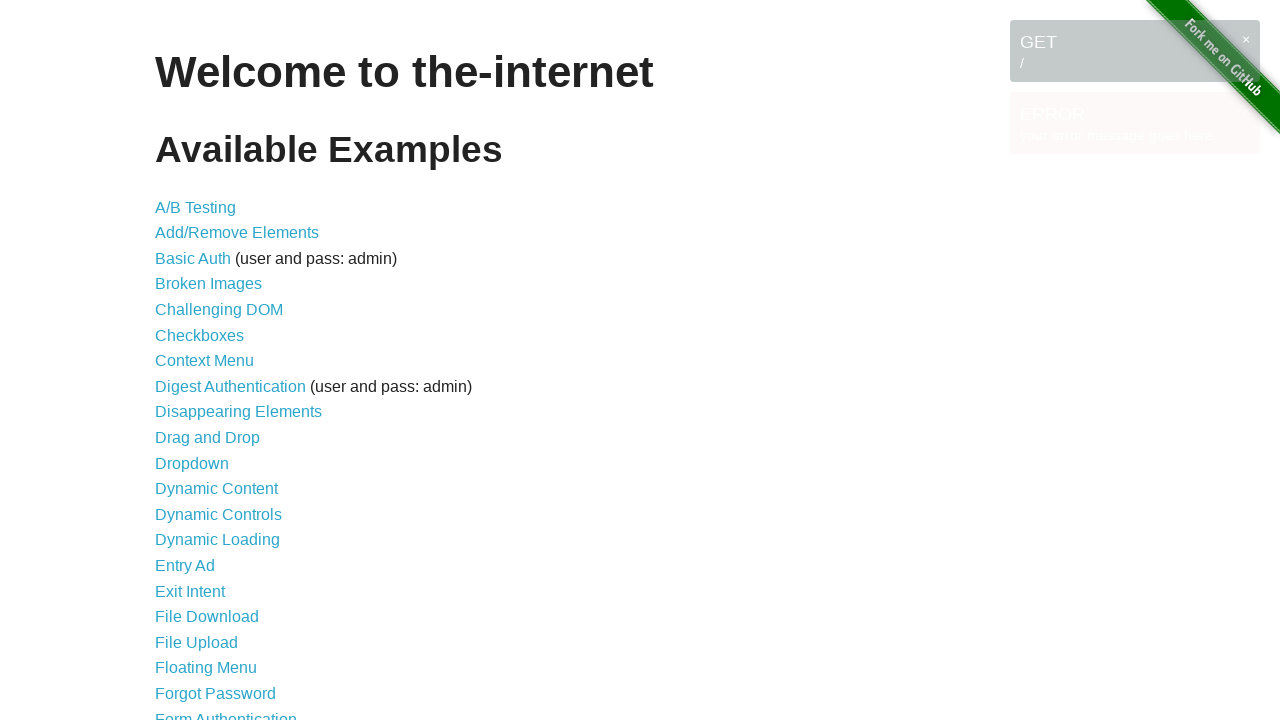

Displayed notice notification with Growl
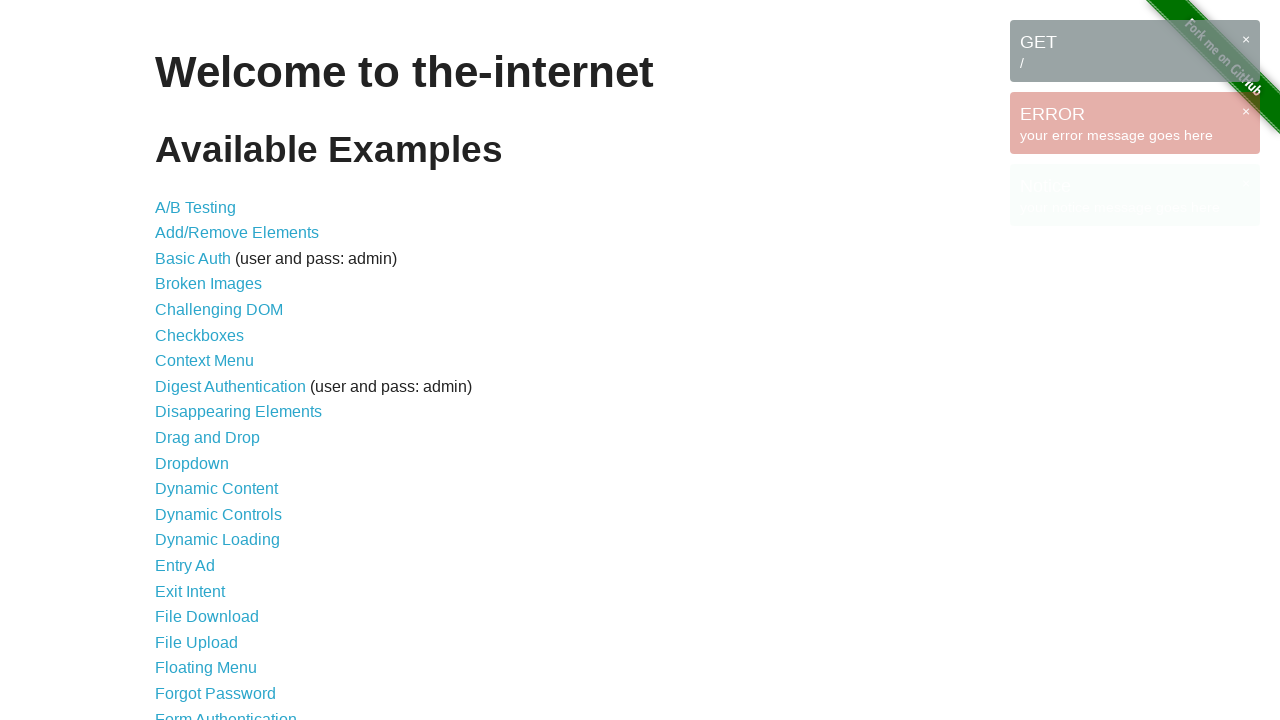

Displayed warning notification with Growl
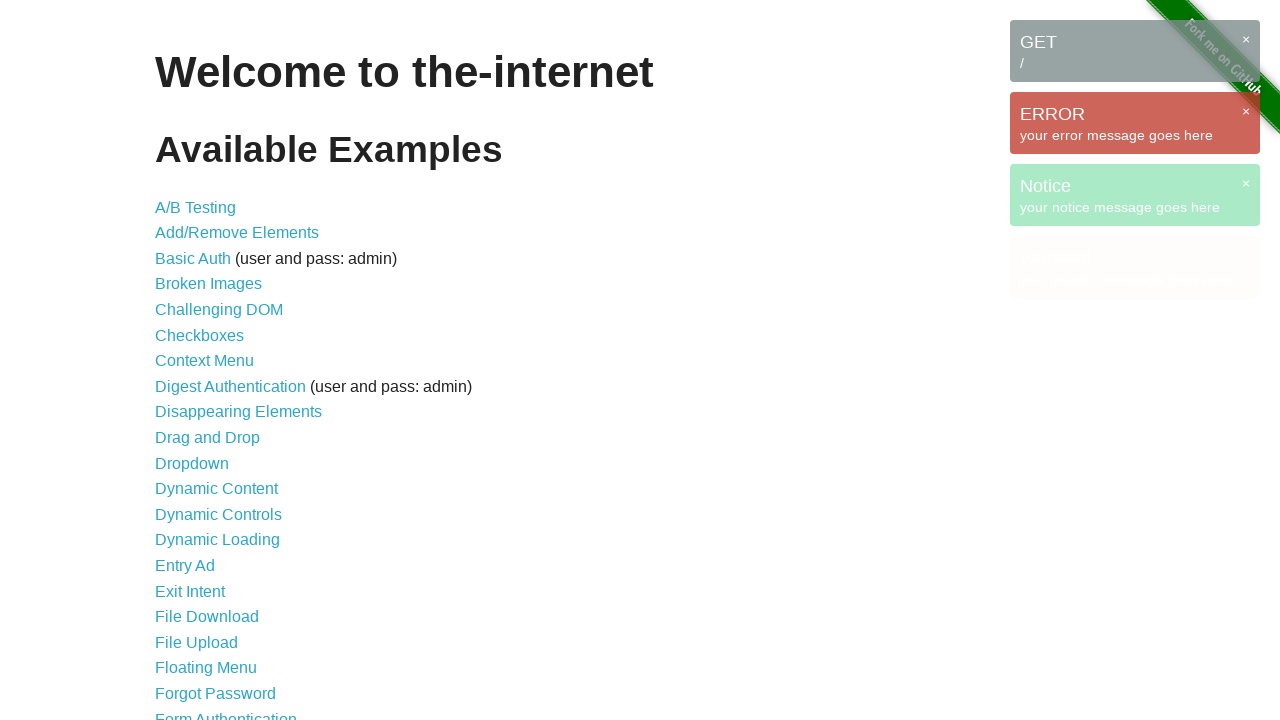

All Growl notifications loaded and visible on page
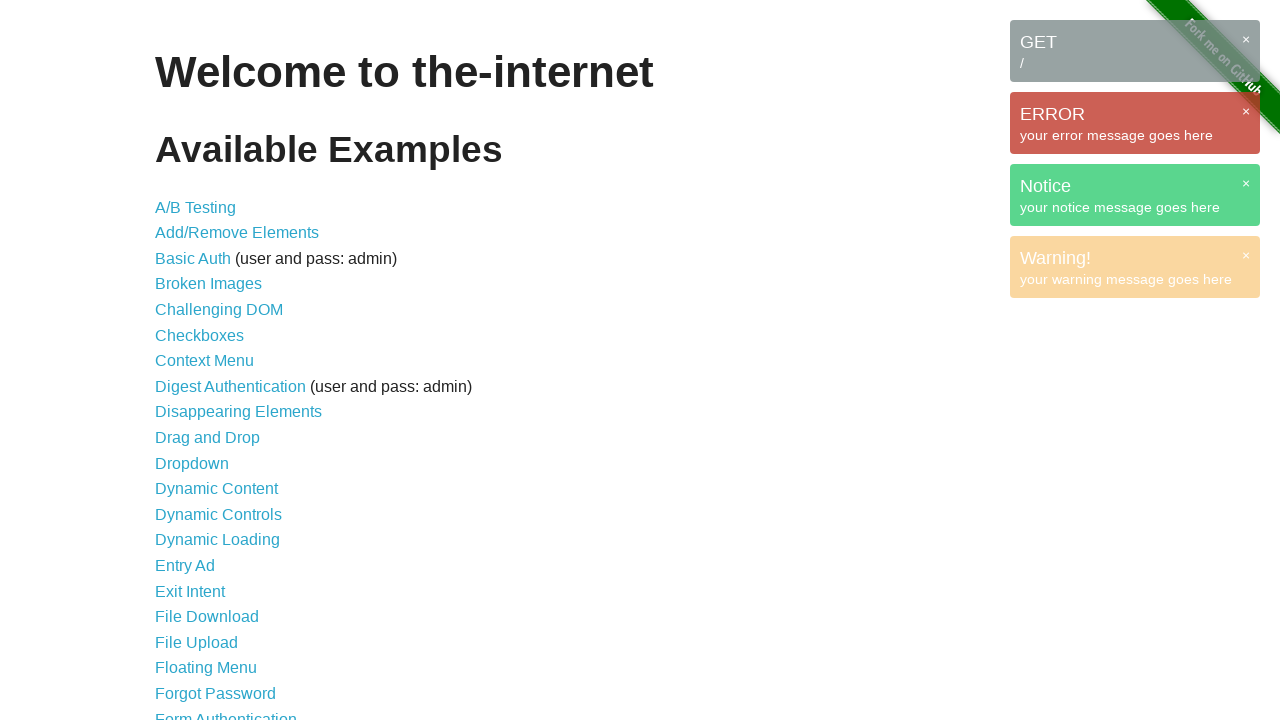

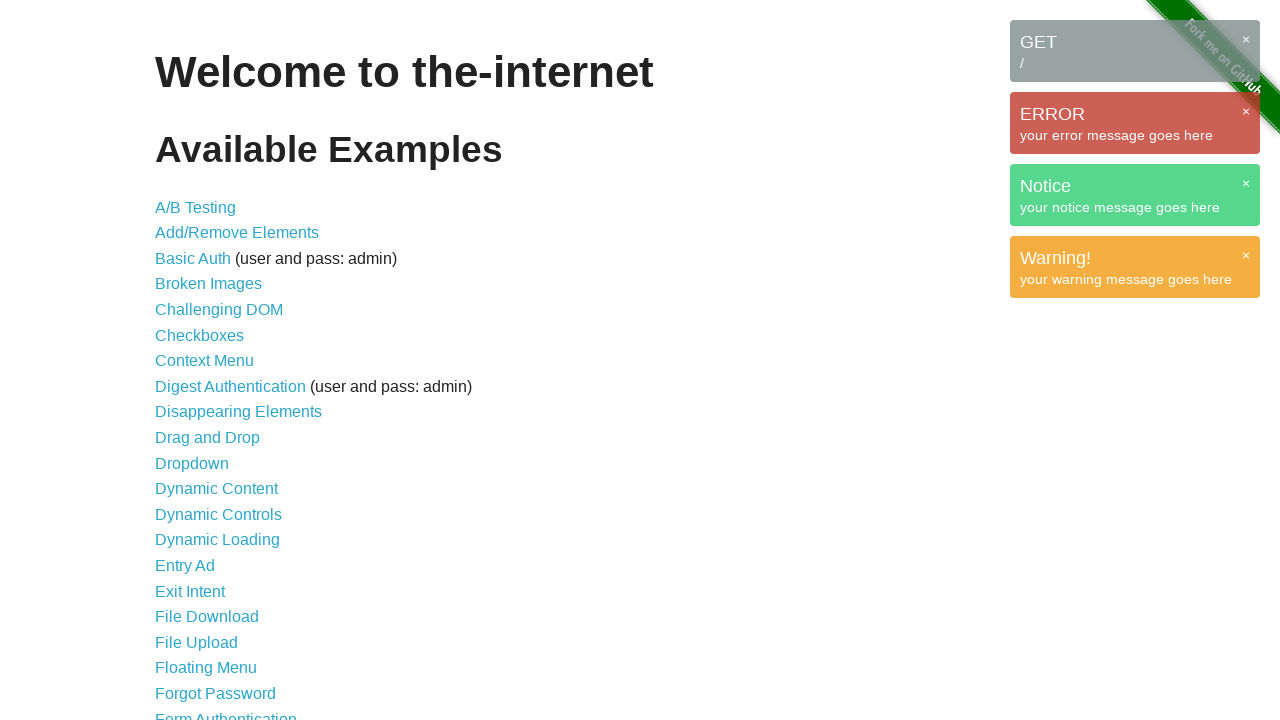